Tests navigation functionality by opening all links in the footer's first column in new tabs and verifying each page loads by checking their titles

Starting URL: https://www.rahulshettyacademy.com/AutomationPractice/

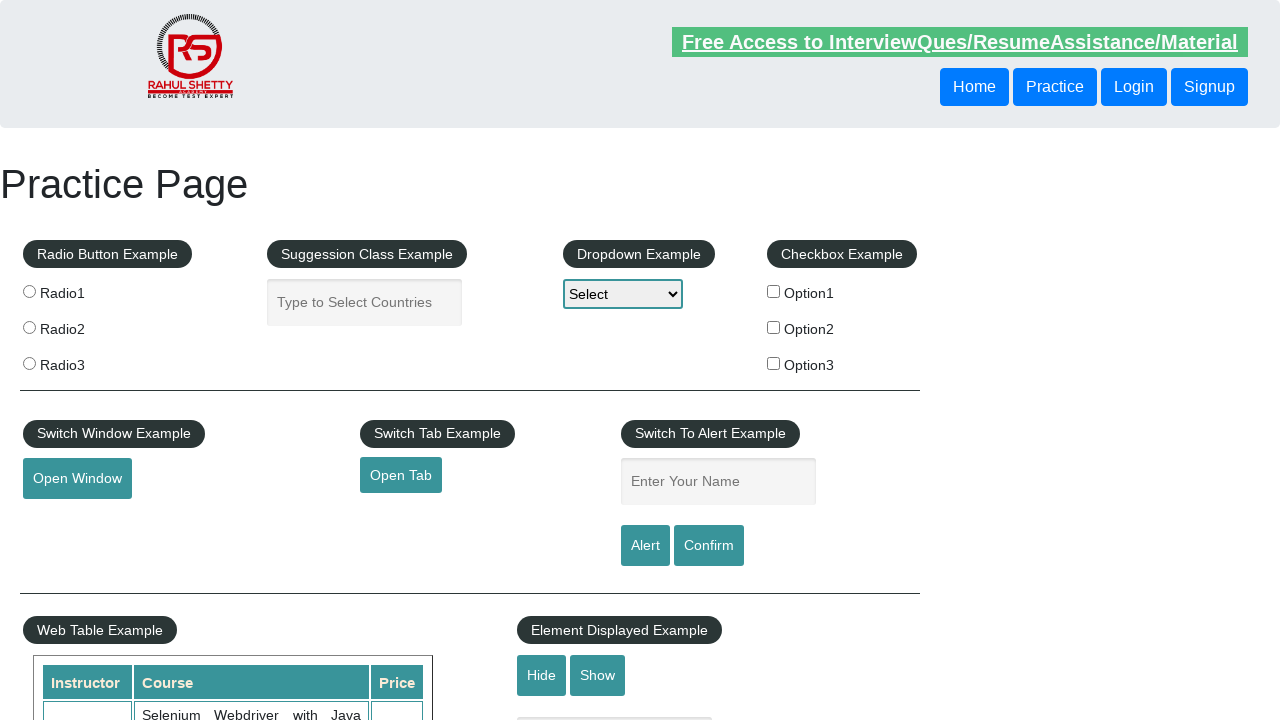

Counted total links on page: 27
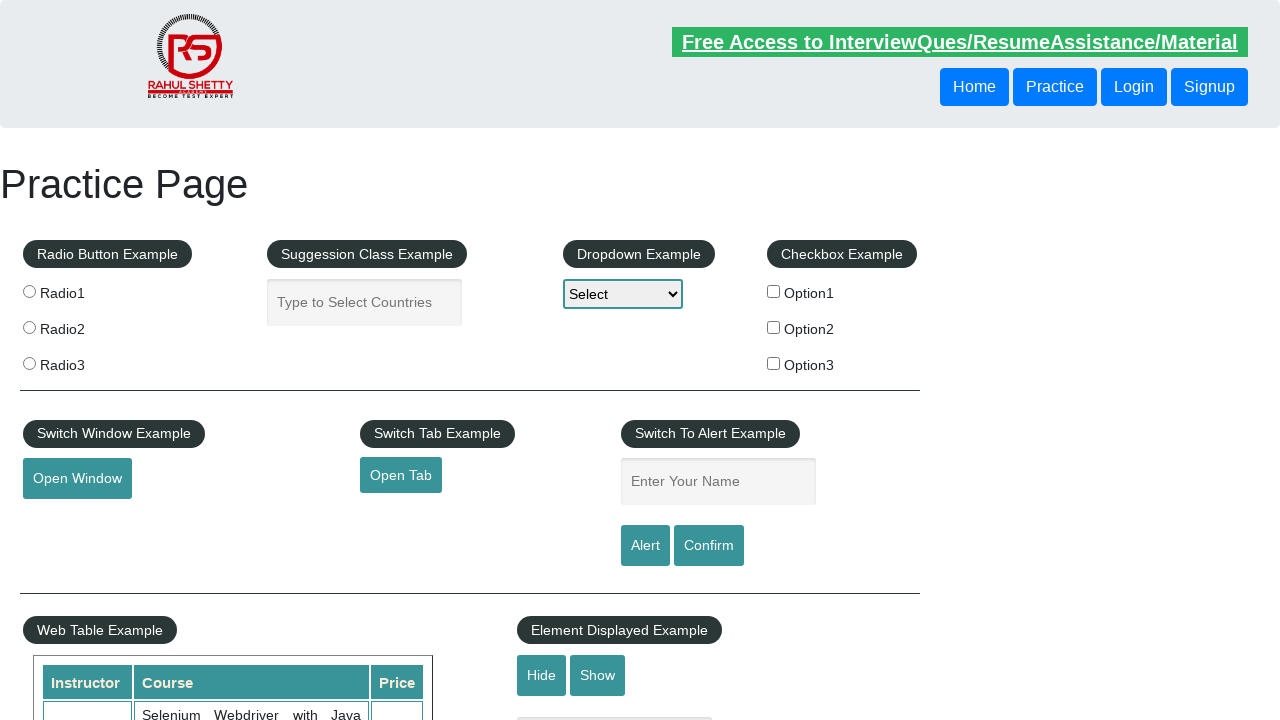

Located footer section with ID gf-BIG
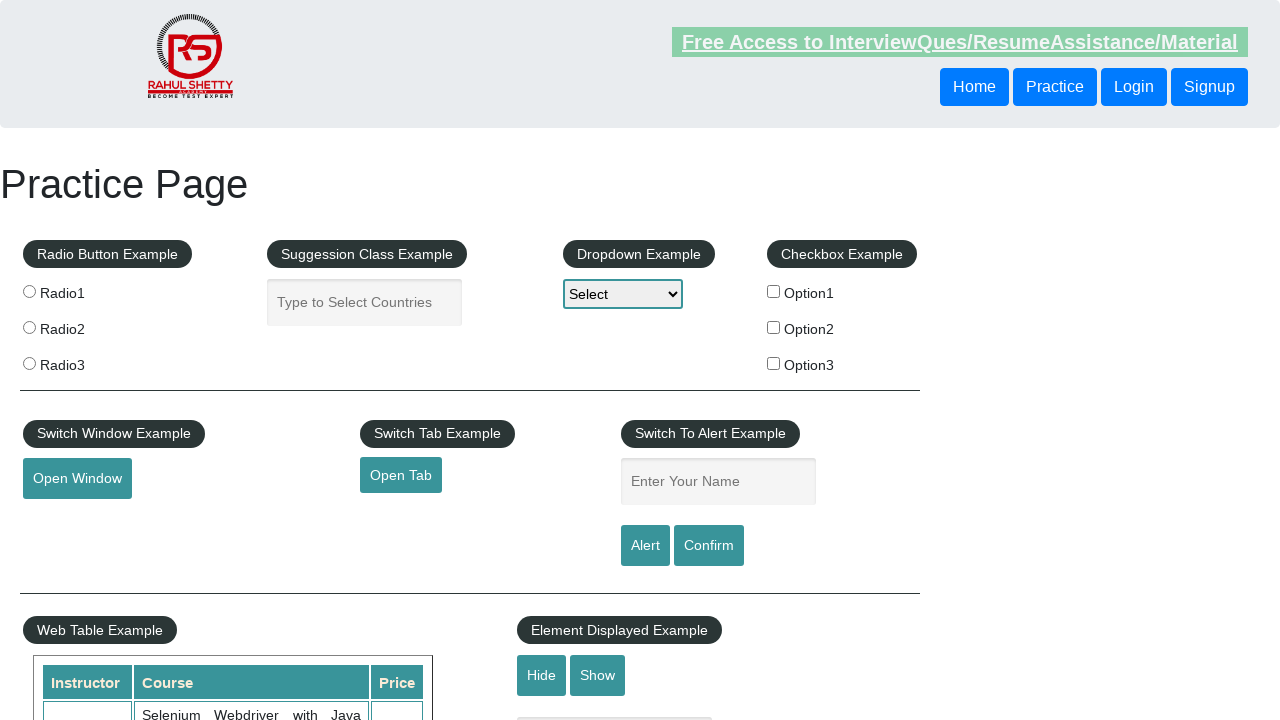

Counted footer section links: 20
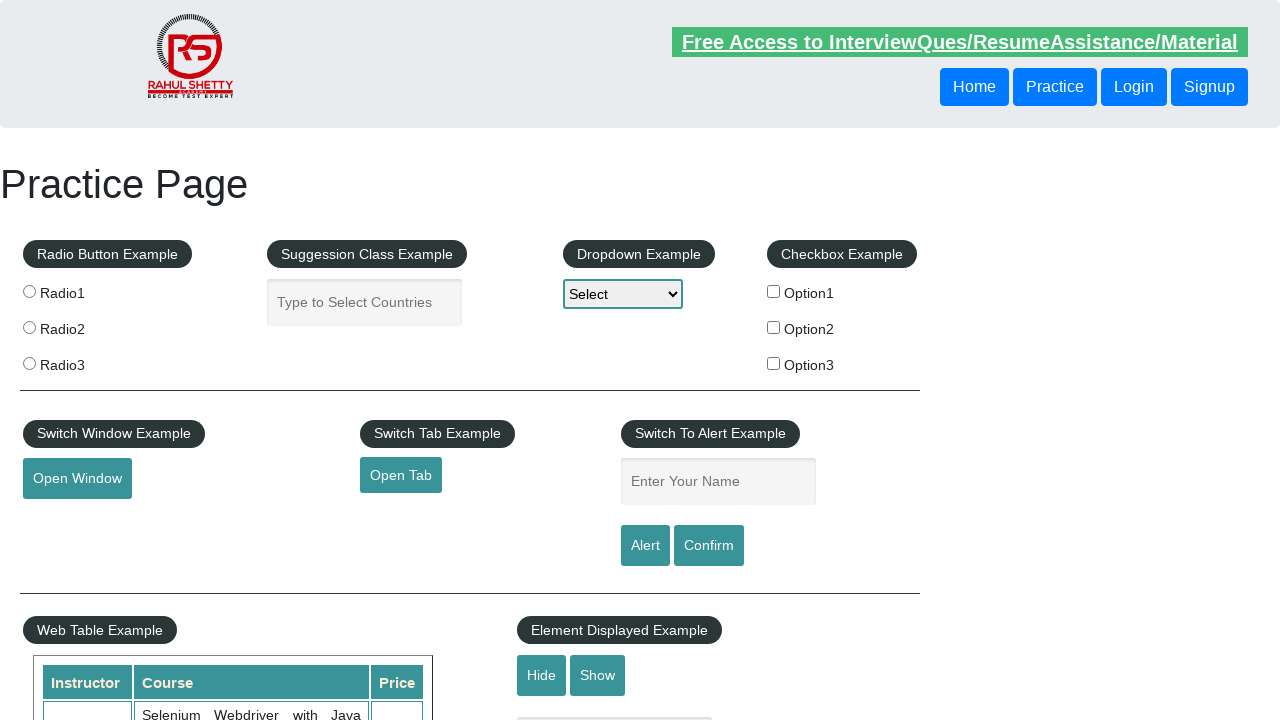

Located first column of footer table
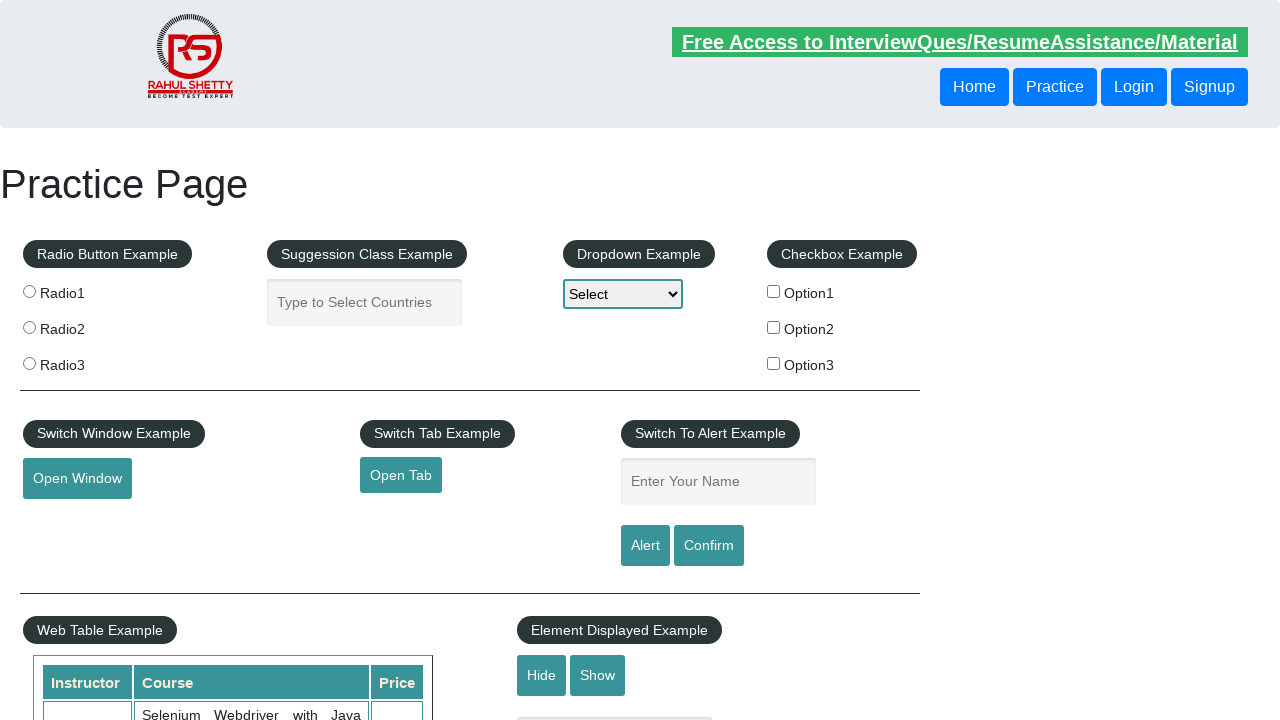

Counted first column footer links: 5
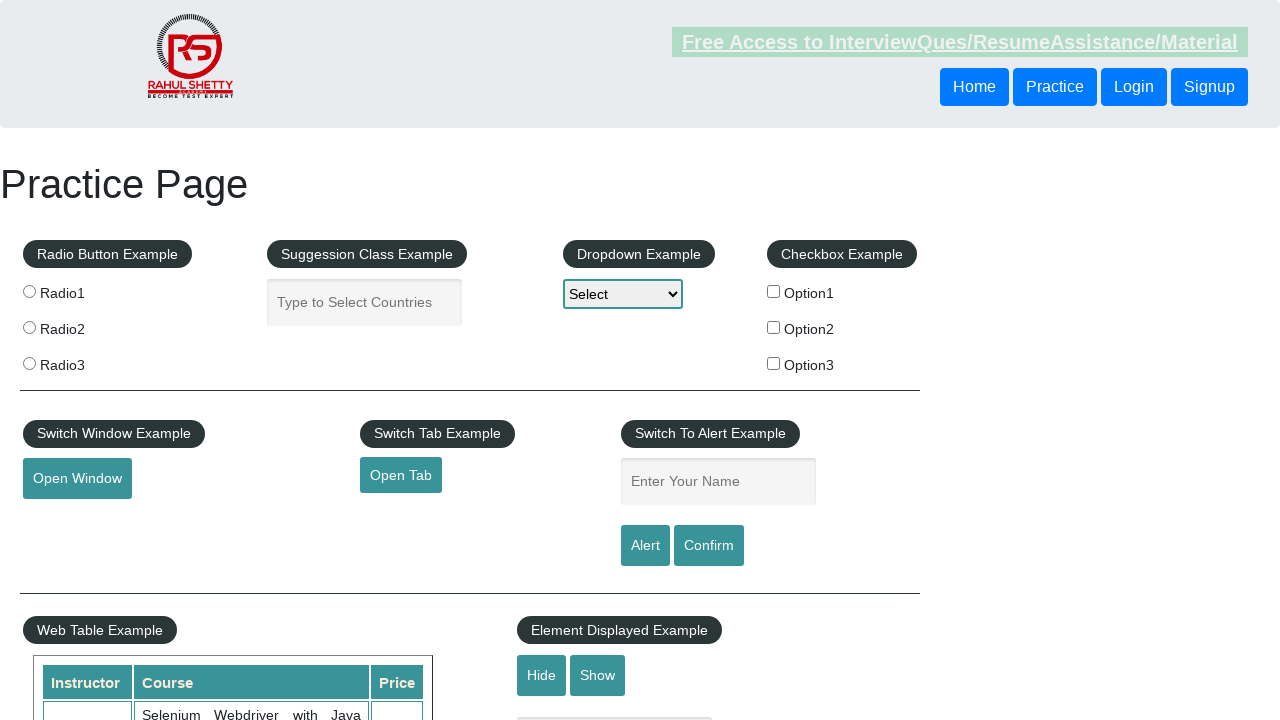

Opened footer column 1 link 1 in new tab using Ctrl+Click
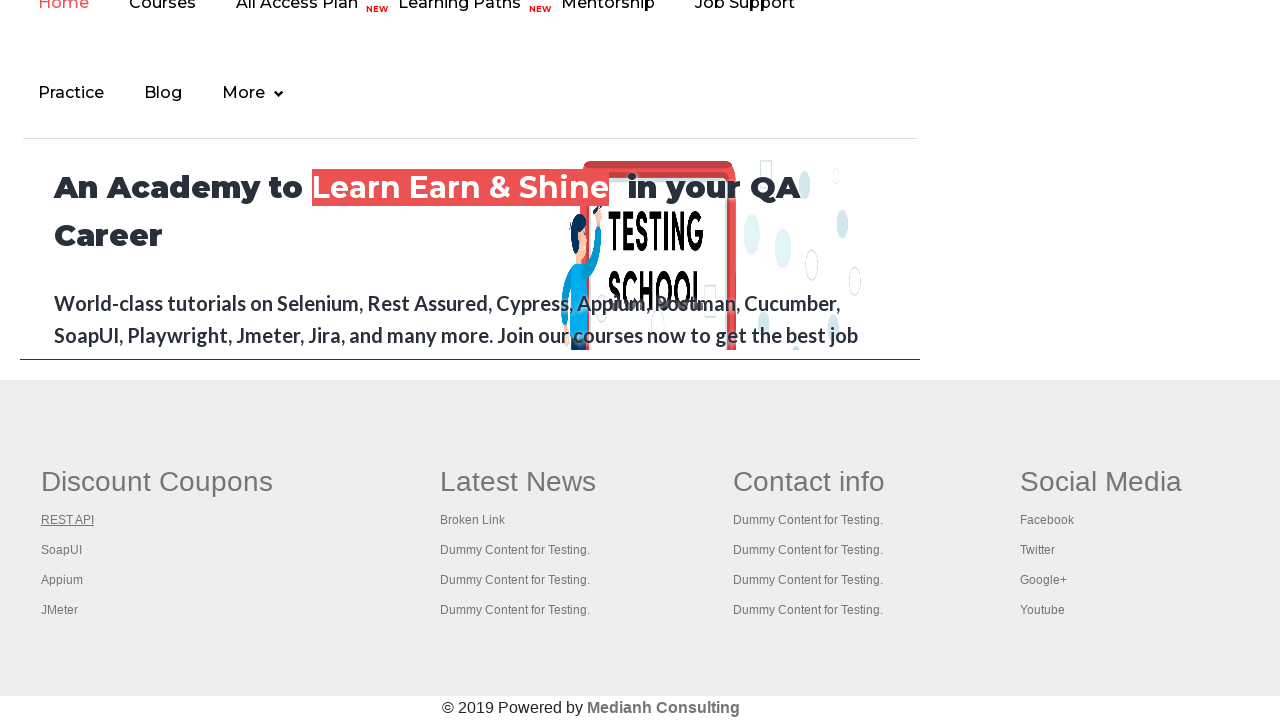

Opened footer column 1 link 2 in new tab using Ctrl+Click
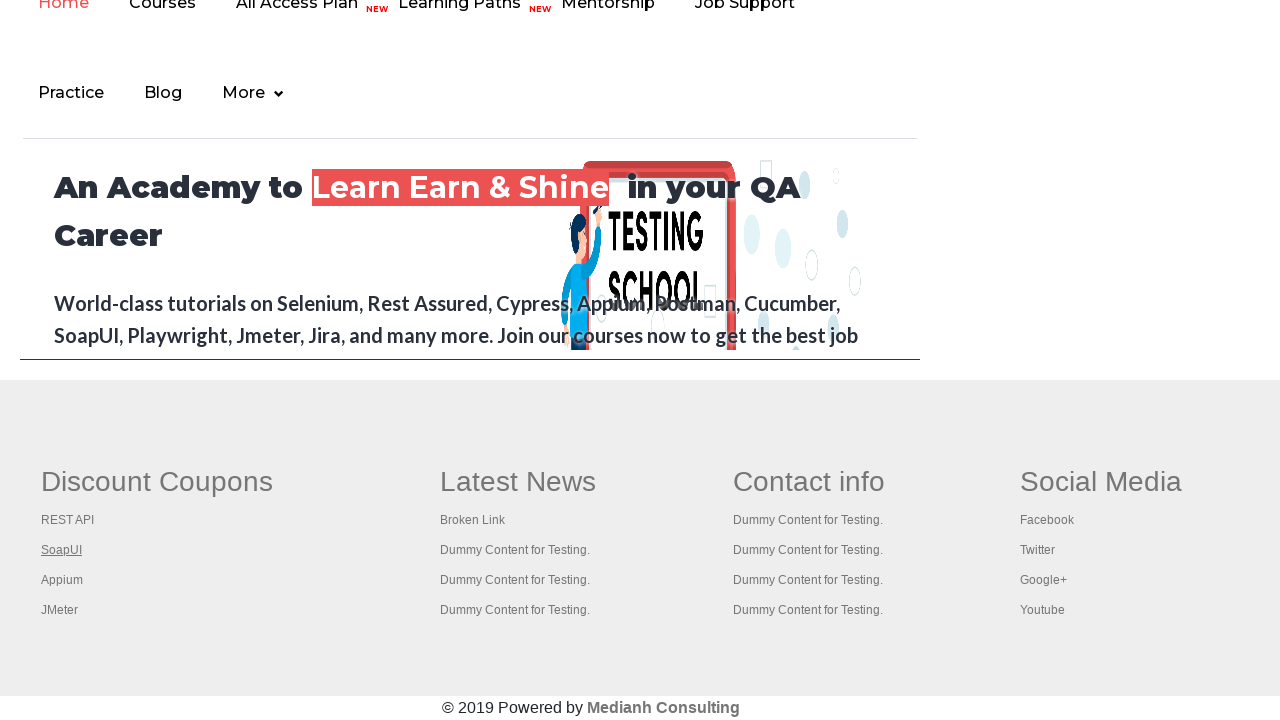

Opened footer column 1 link 3 in new tab using Ctrl+Click
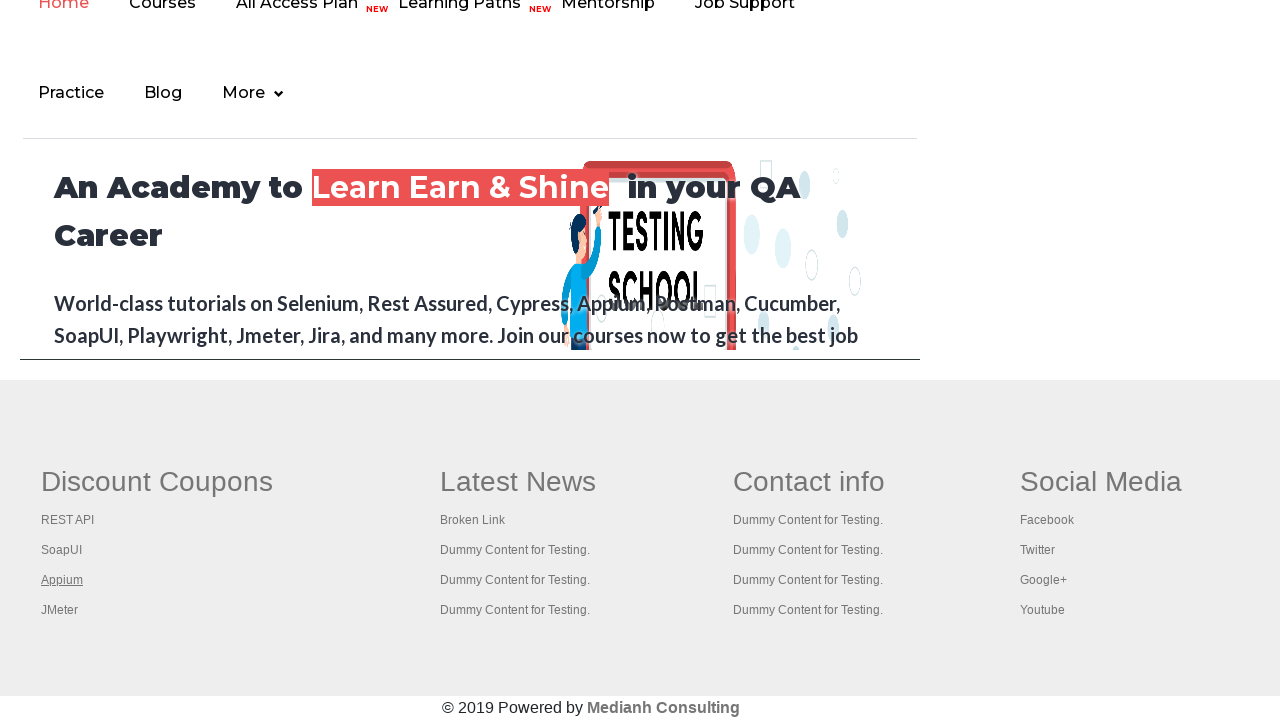

Opened footer column 1 link 4 in new tab using Ctrl+Click
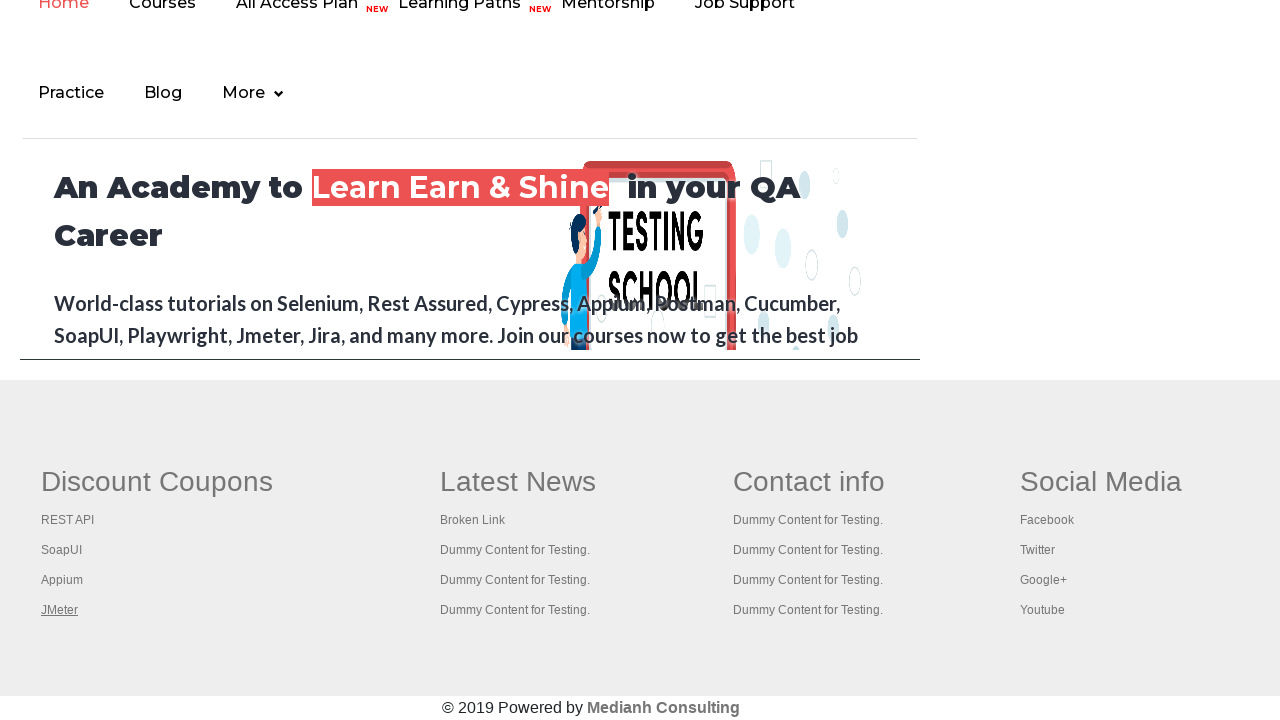

Retrieved all open pages/tabs: 5 total
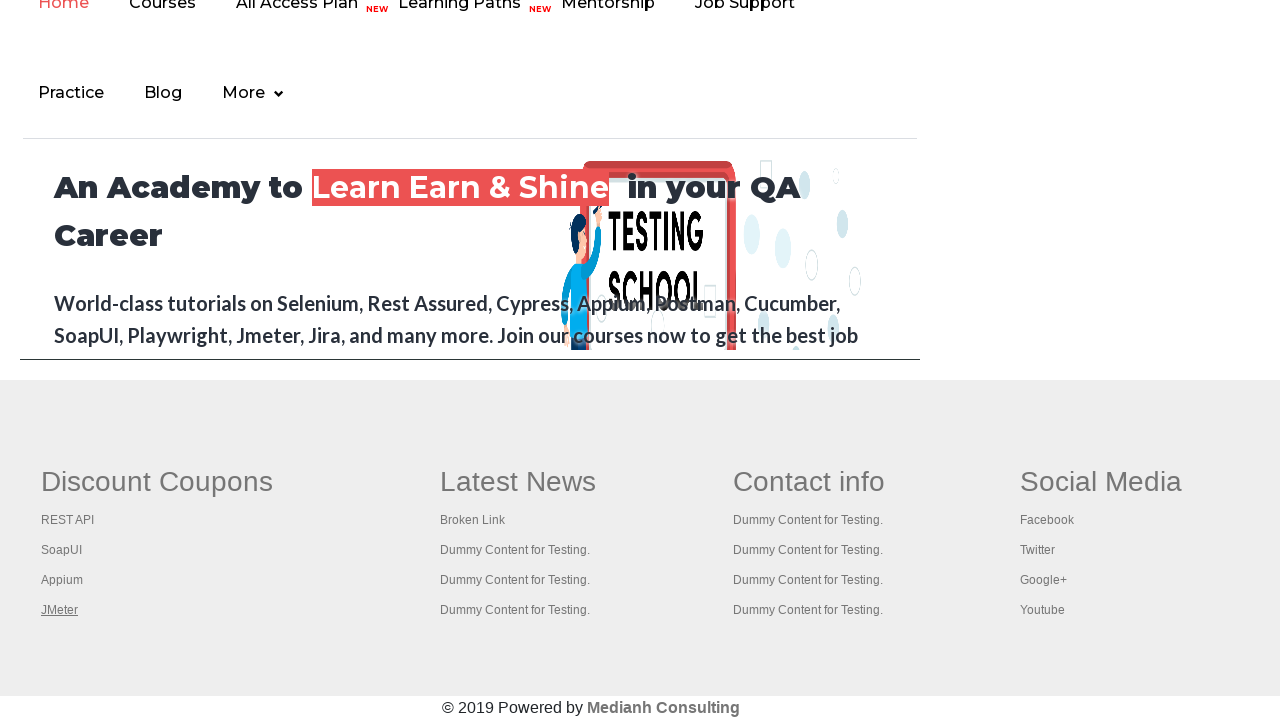

Brought page to front and verified title: Practice Page
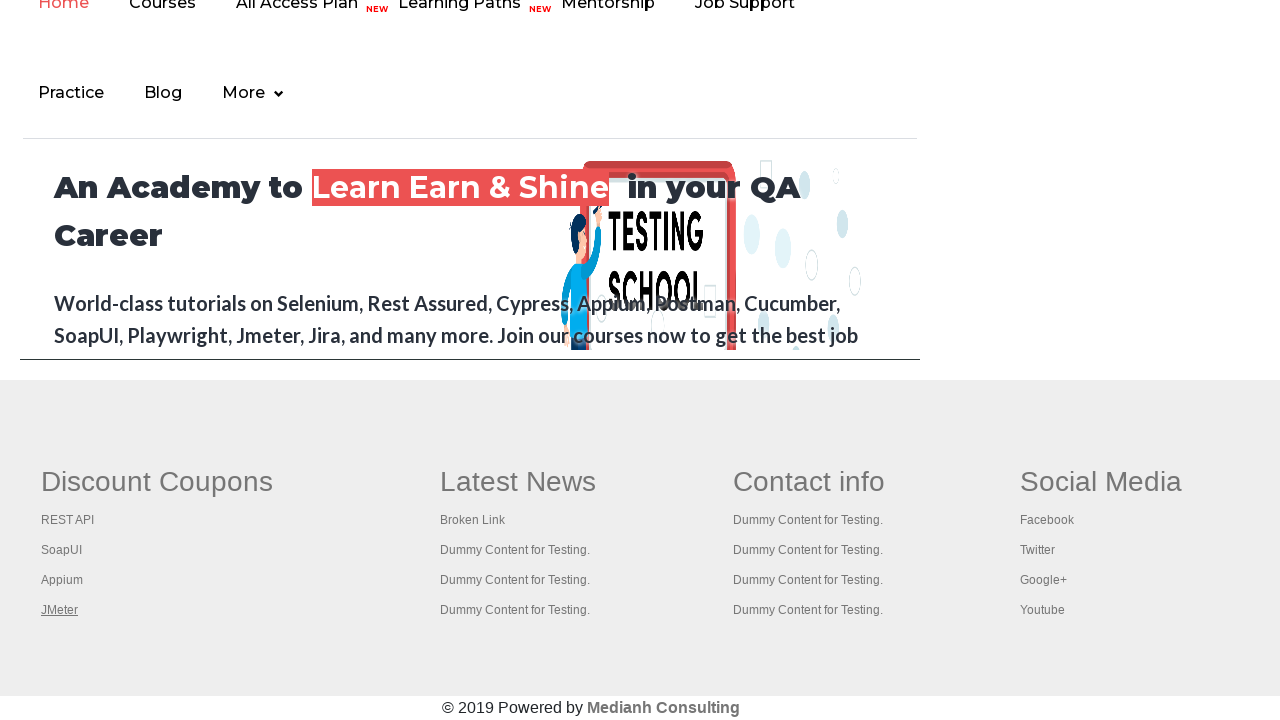

Brought page to front and verified title: REST API Tutorial
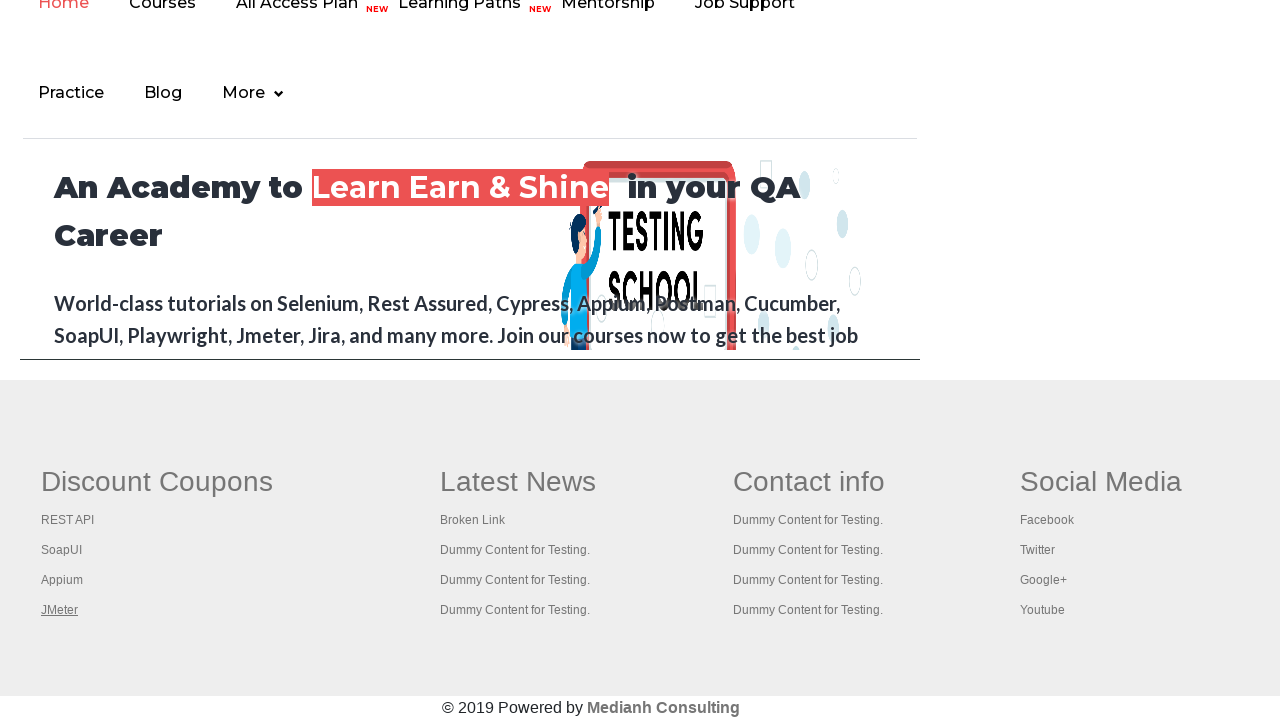

Brought page to front and verified title: The World’s Most Popular API Testing Tool | SoapUI
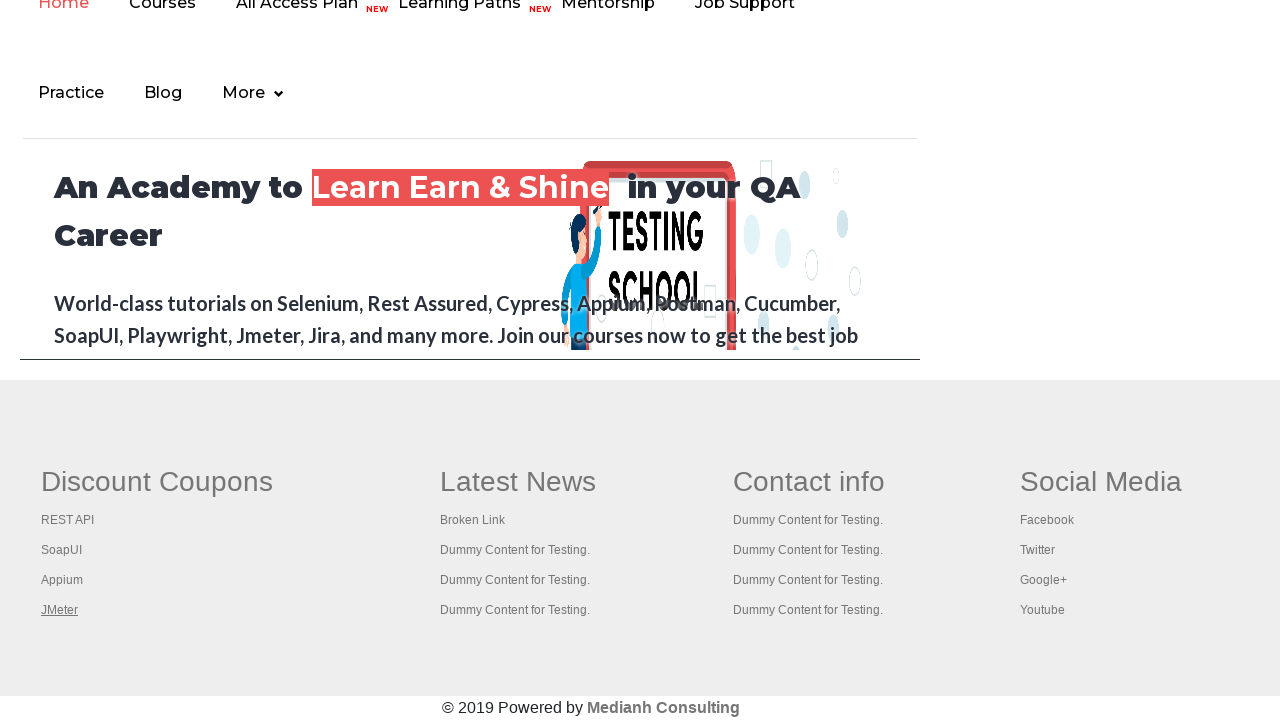

Brought page to front and verified title: Appium tutorial for Mobile Apps testing | RahulShetty Academy | Rahul
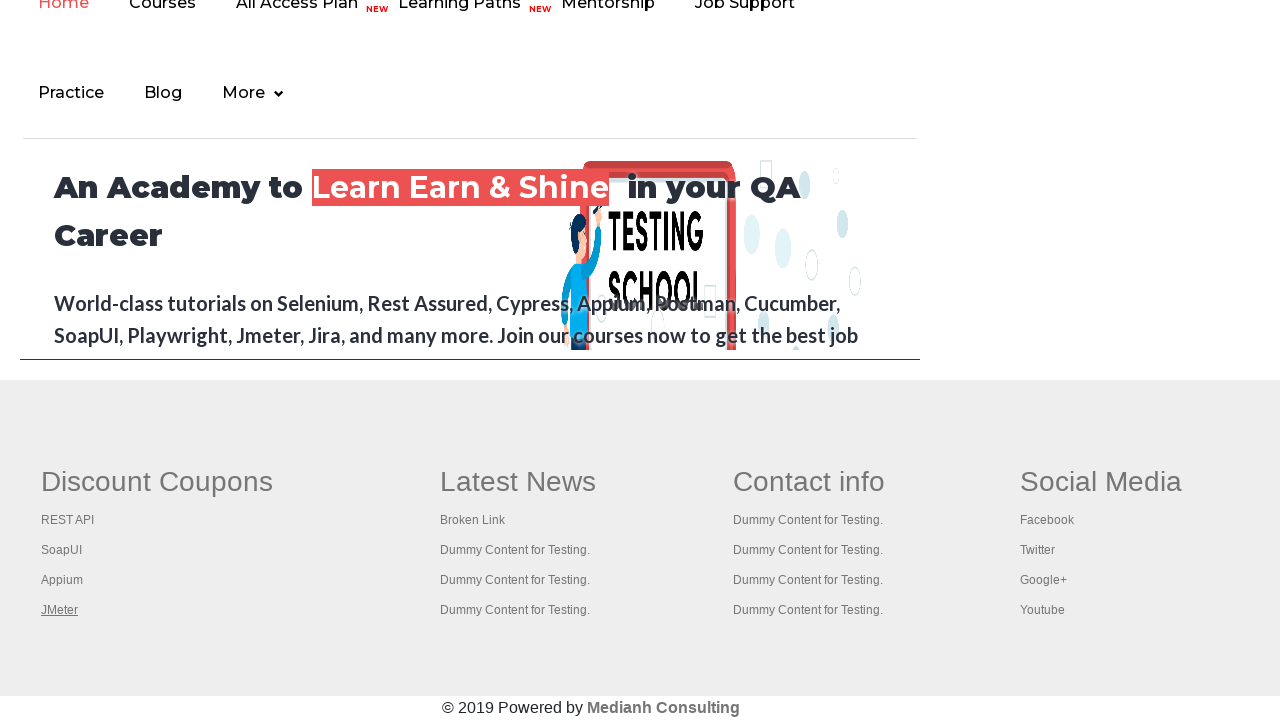

Brought page to front and verified title: Apache JMeter - Apache JMeter™
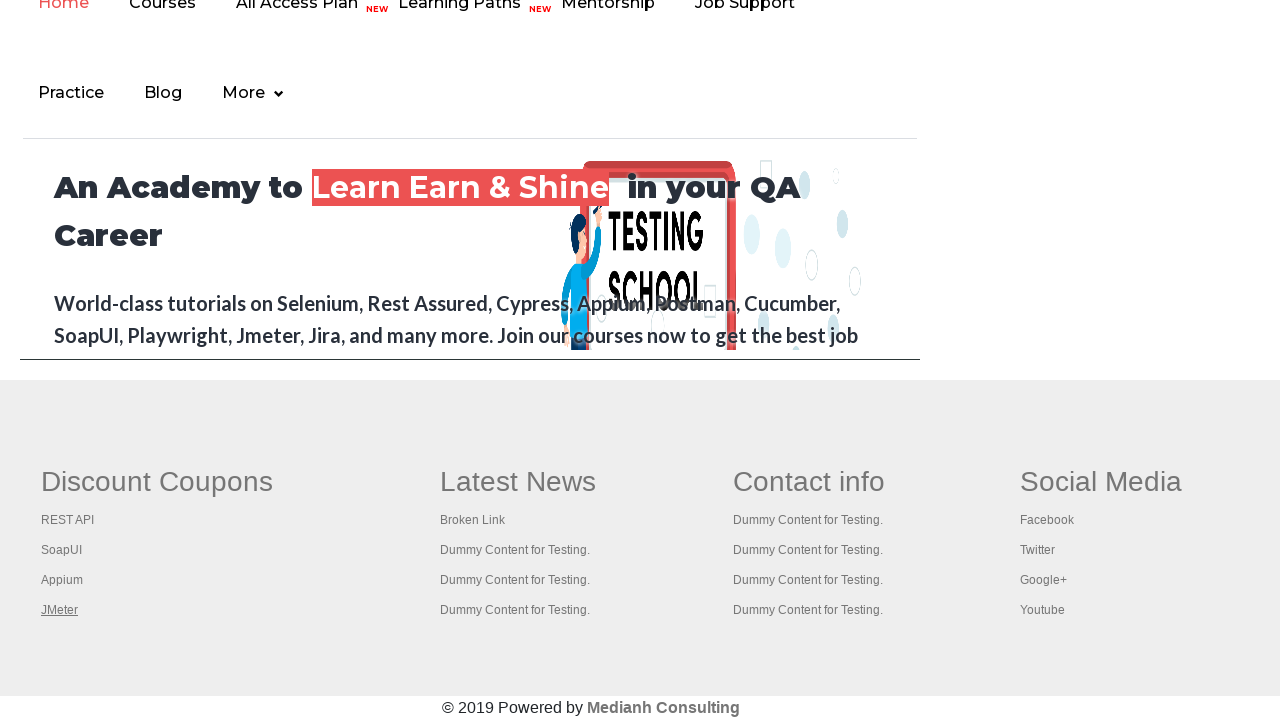

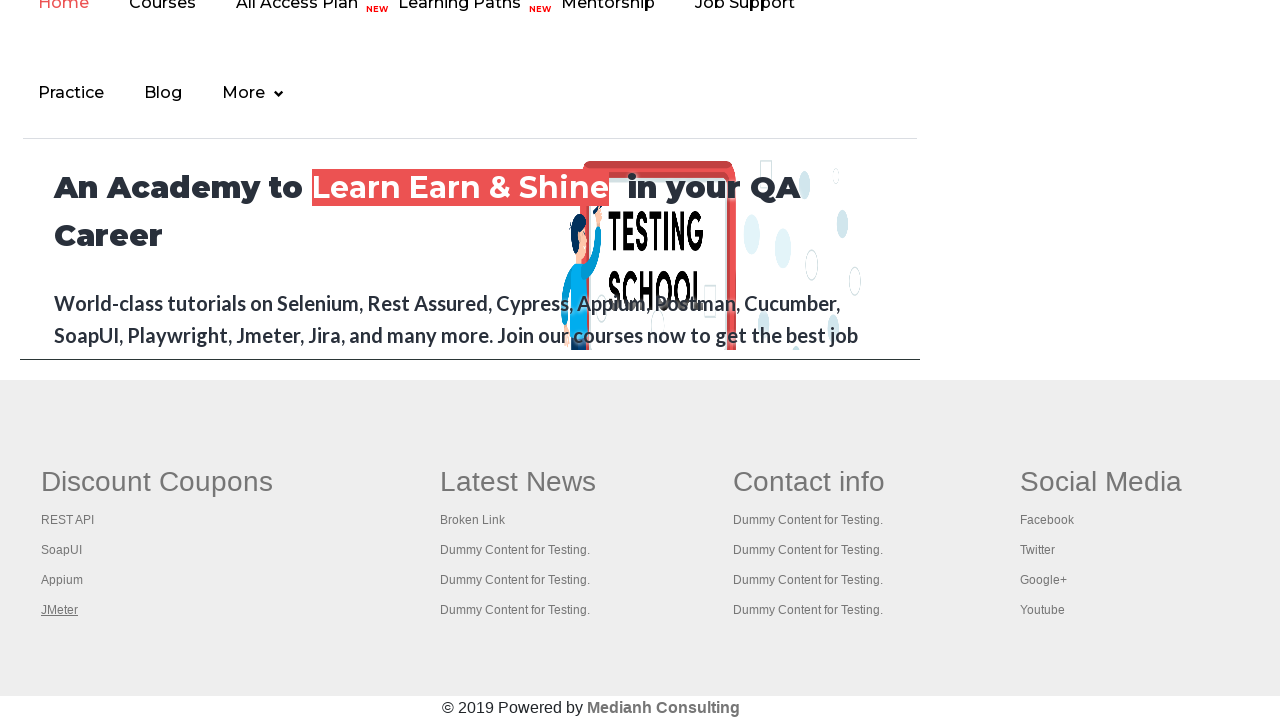